Tests browser window/tab handling by clicking a button that opens a new tab, switching to the new tab, then switching back to the parent window

Starting URL: https://demoqa.com/browser-windows

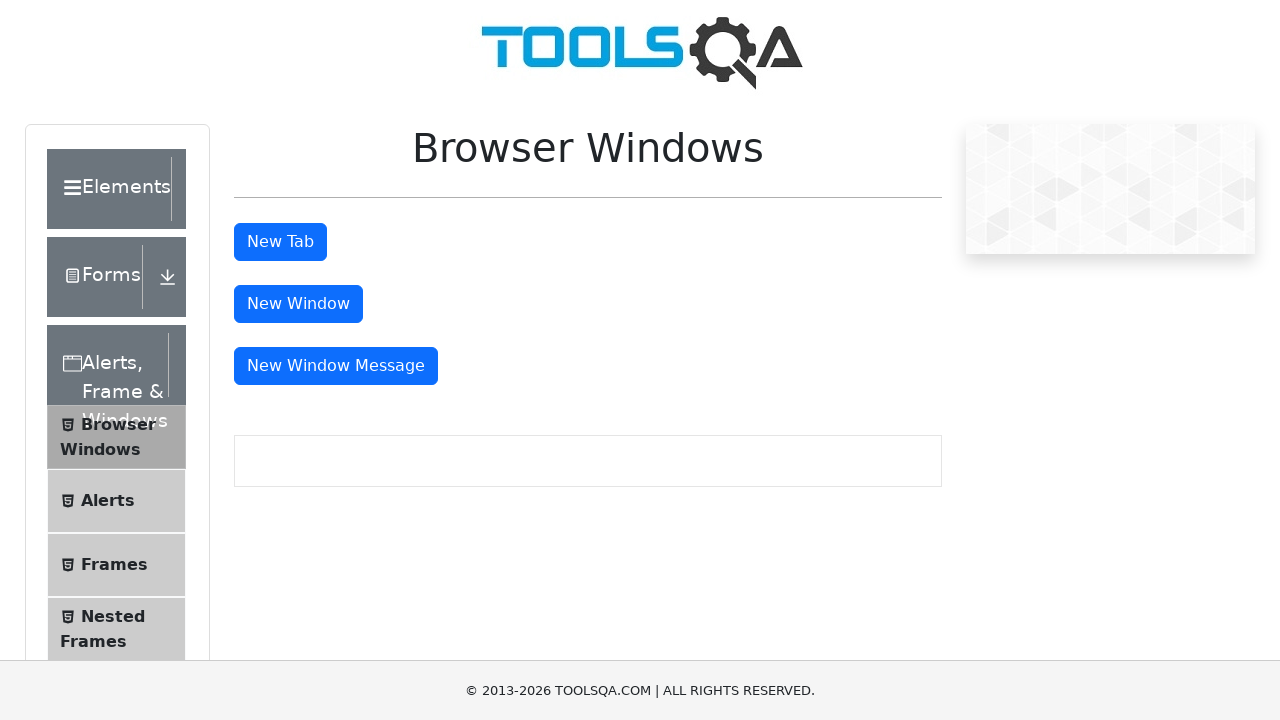

Clicked tab button with Ctrl modifier to open new tab at (280, 242) on #tabButton
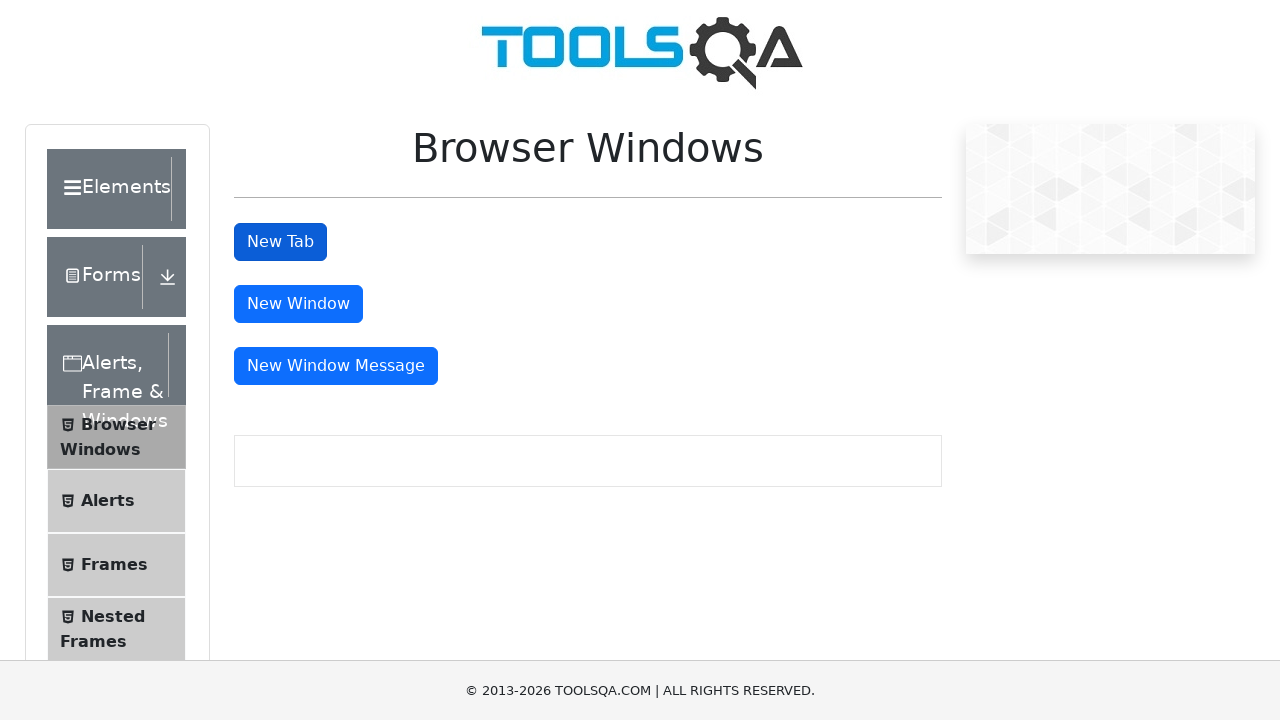

Captured new tab page object
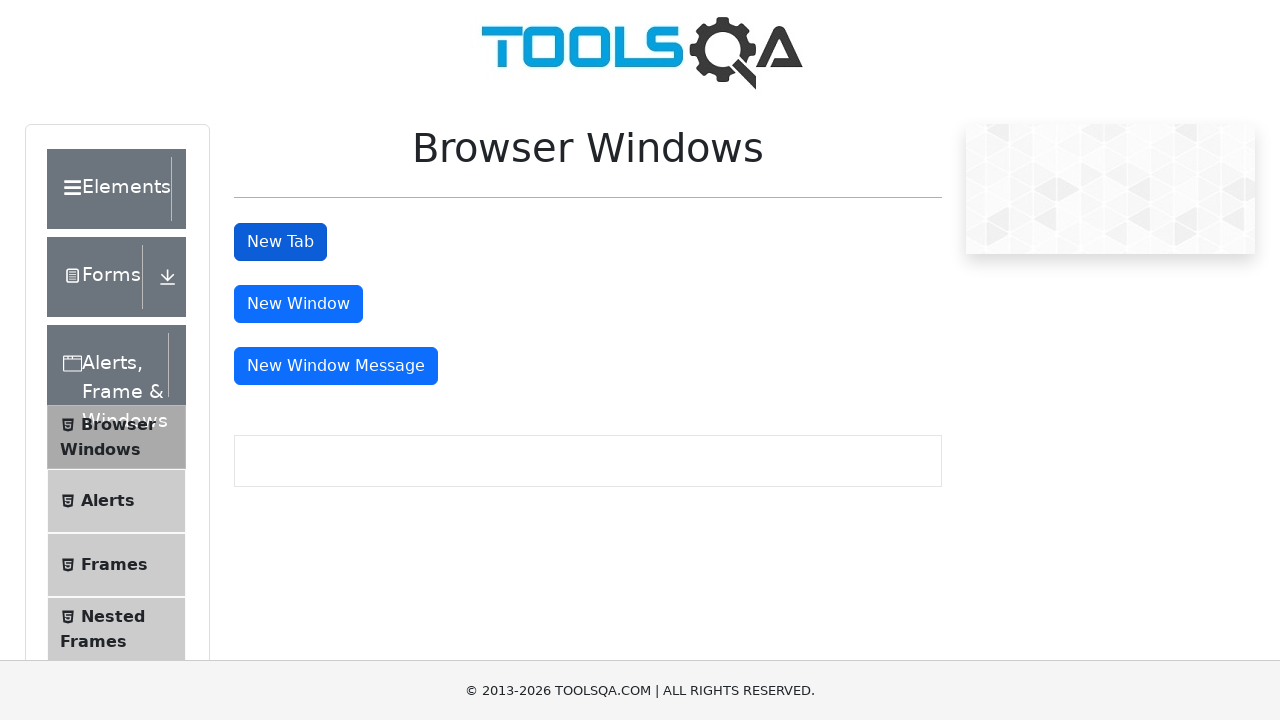

New tab page loaded completely
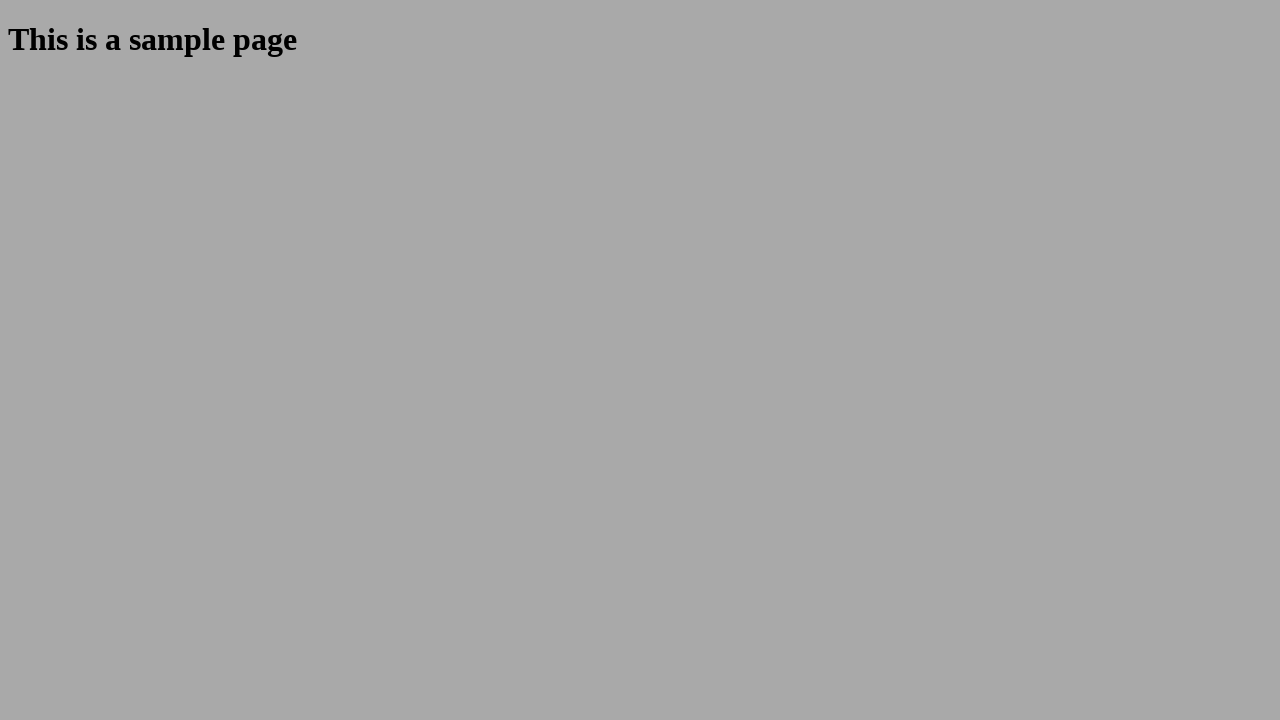

Verified new tab title: 
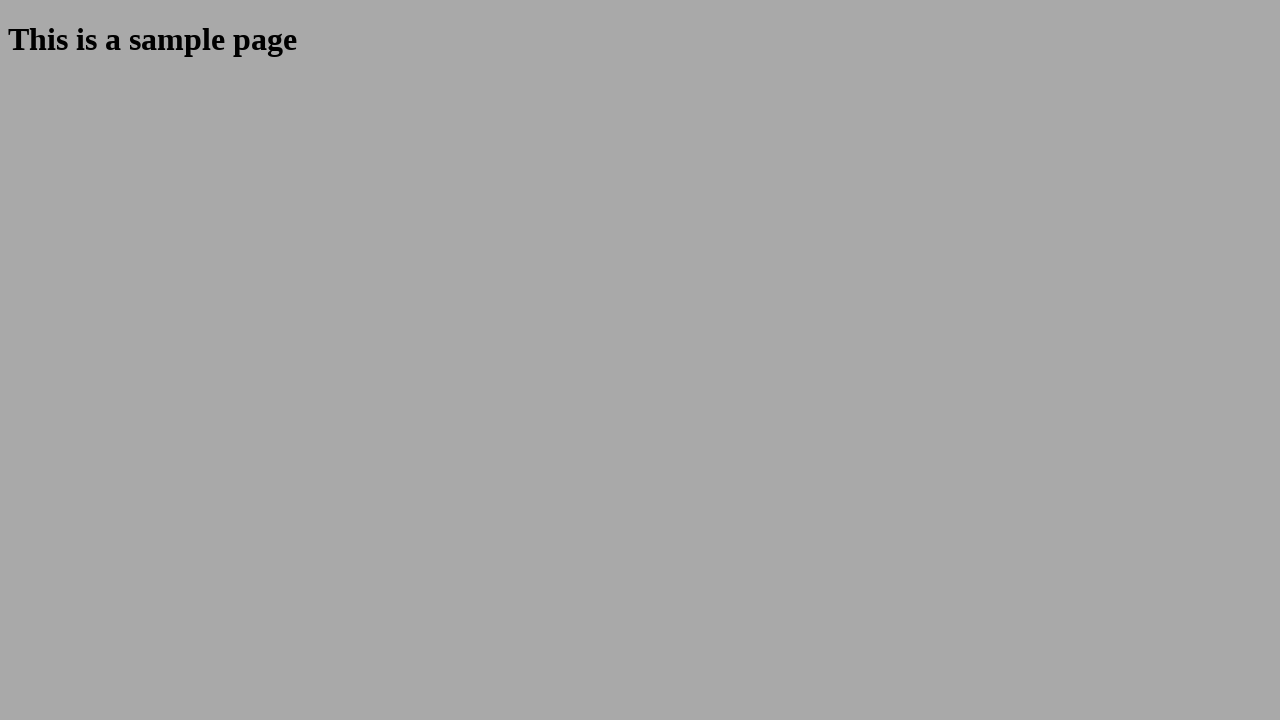

Switched back to parent window
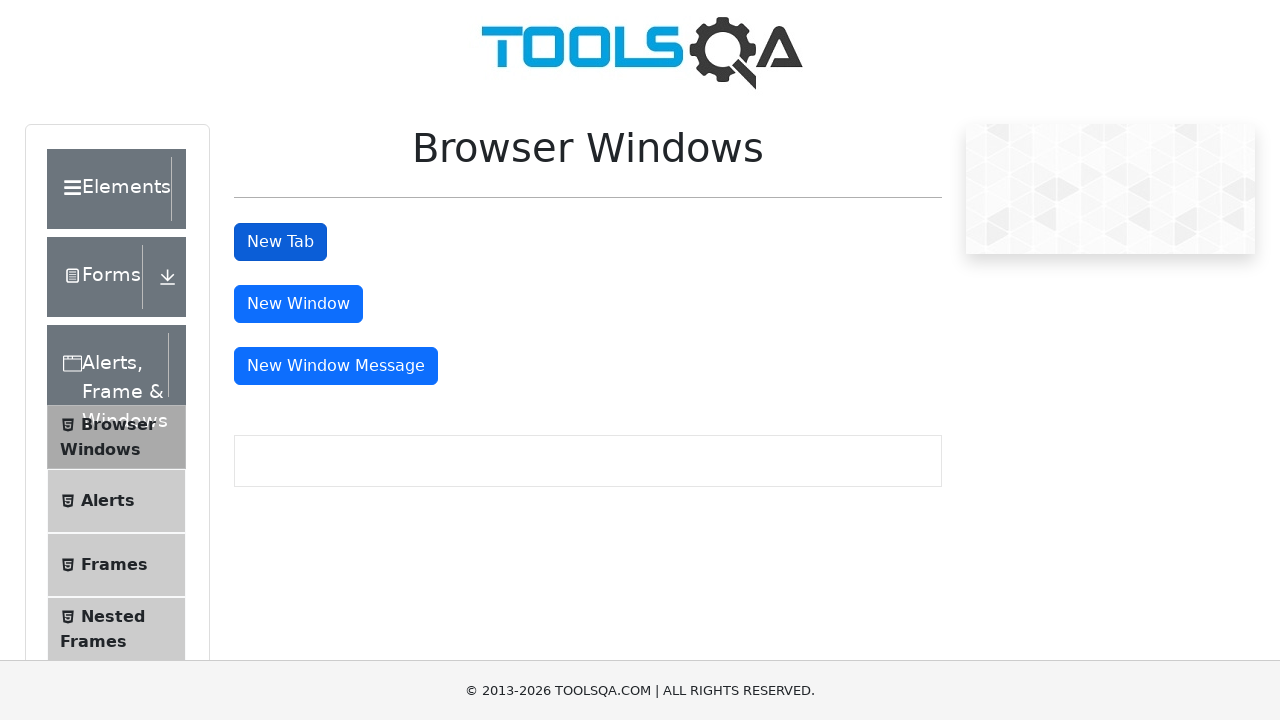

Verified parent window title: demosite
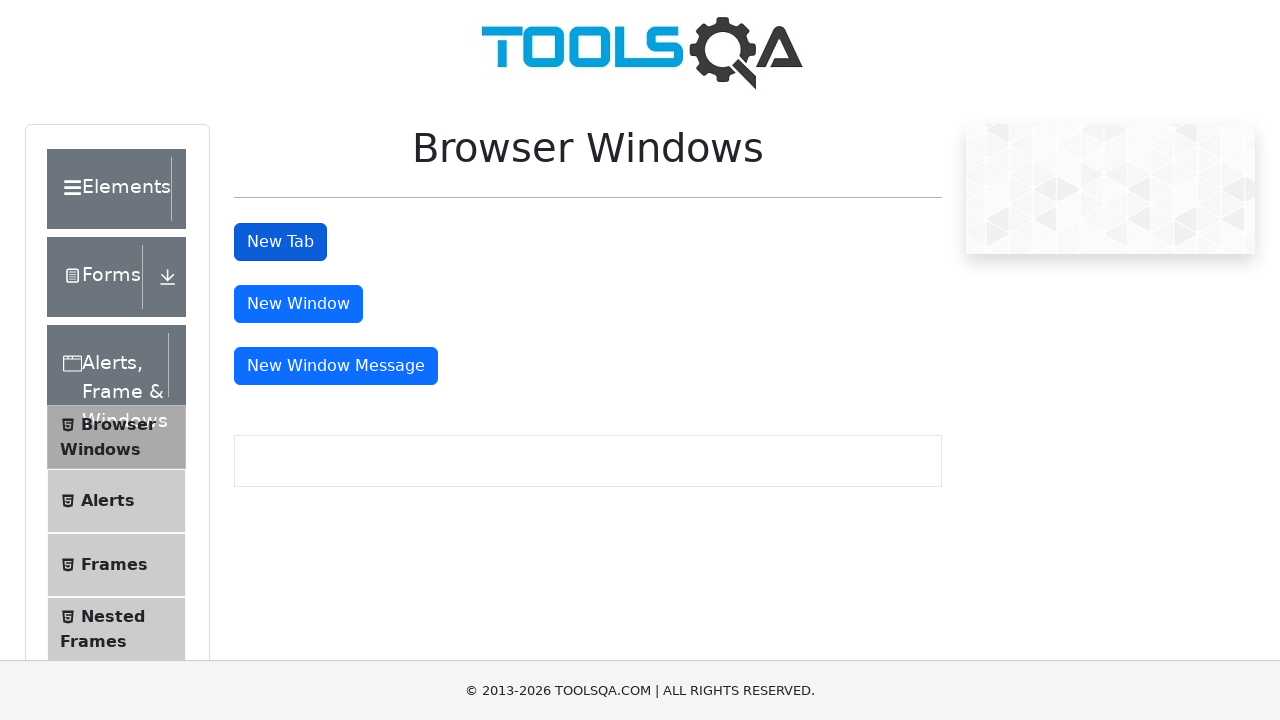

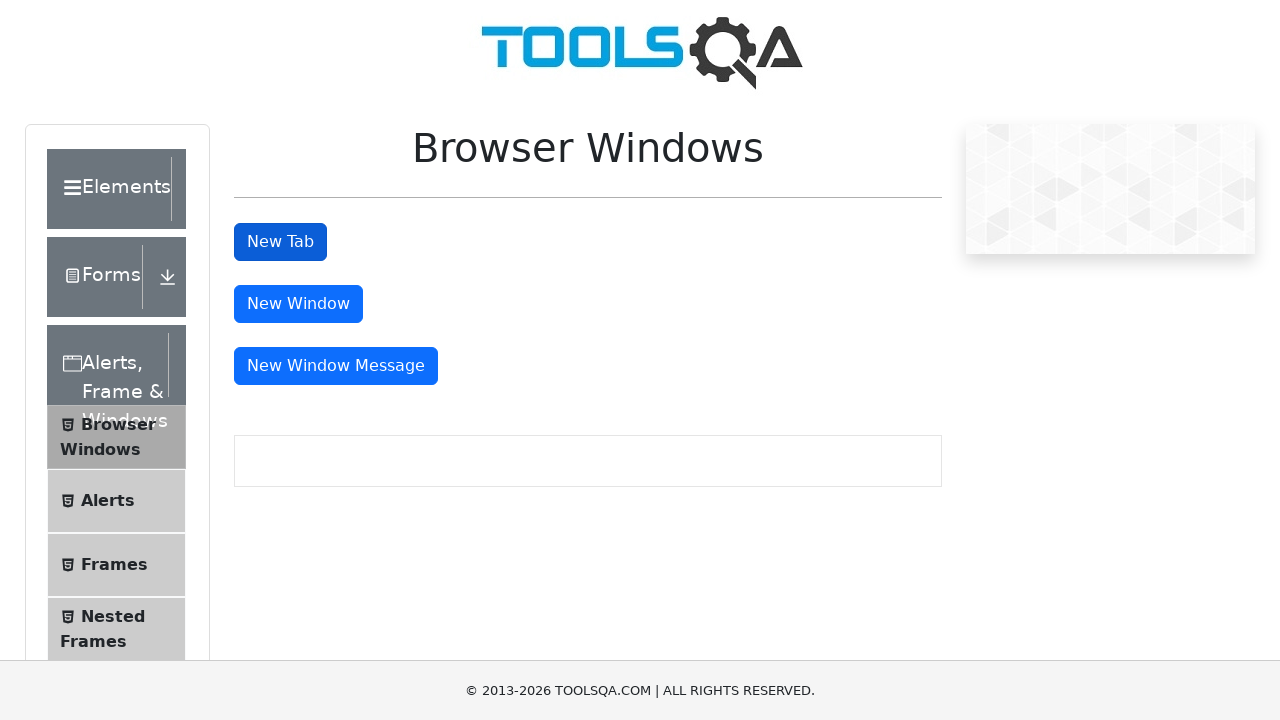